Tests clicking a checkbox to uncheck it and verifying it's no longer selected

Starting URL: http://the-internet.herokuapp.com/checkboxes

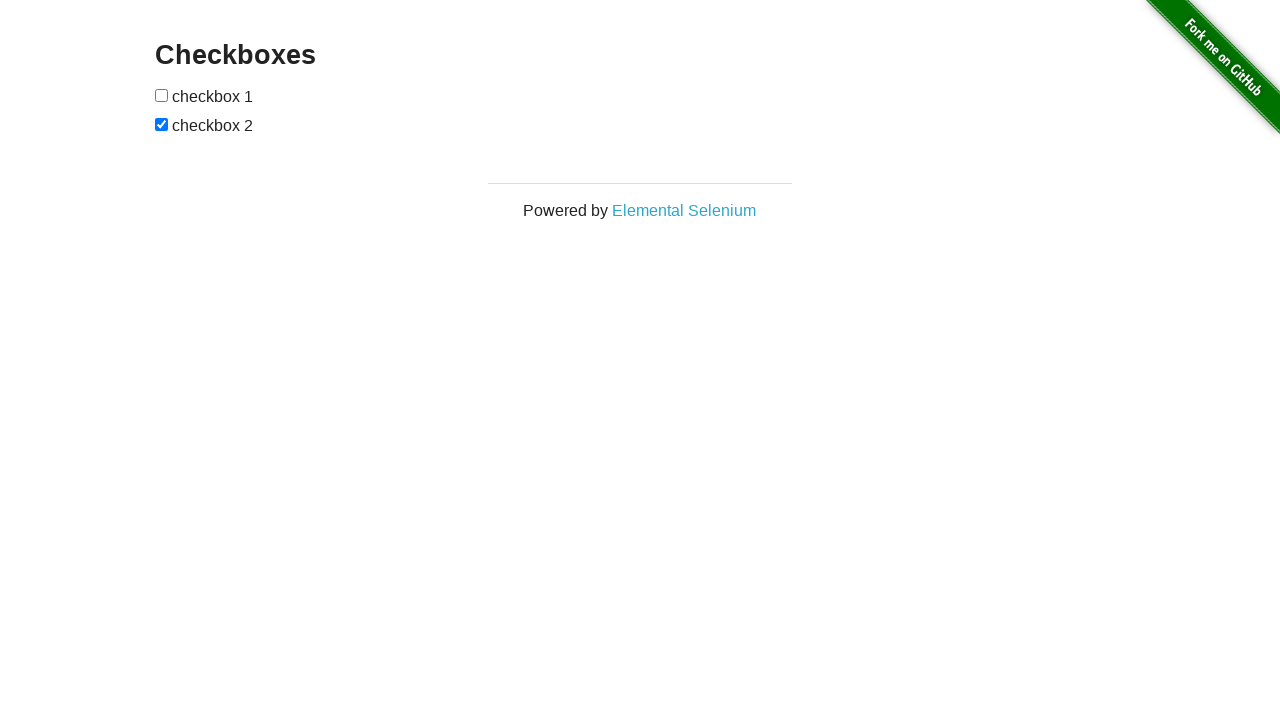

Located all checkboxes on the page
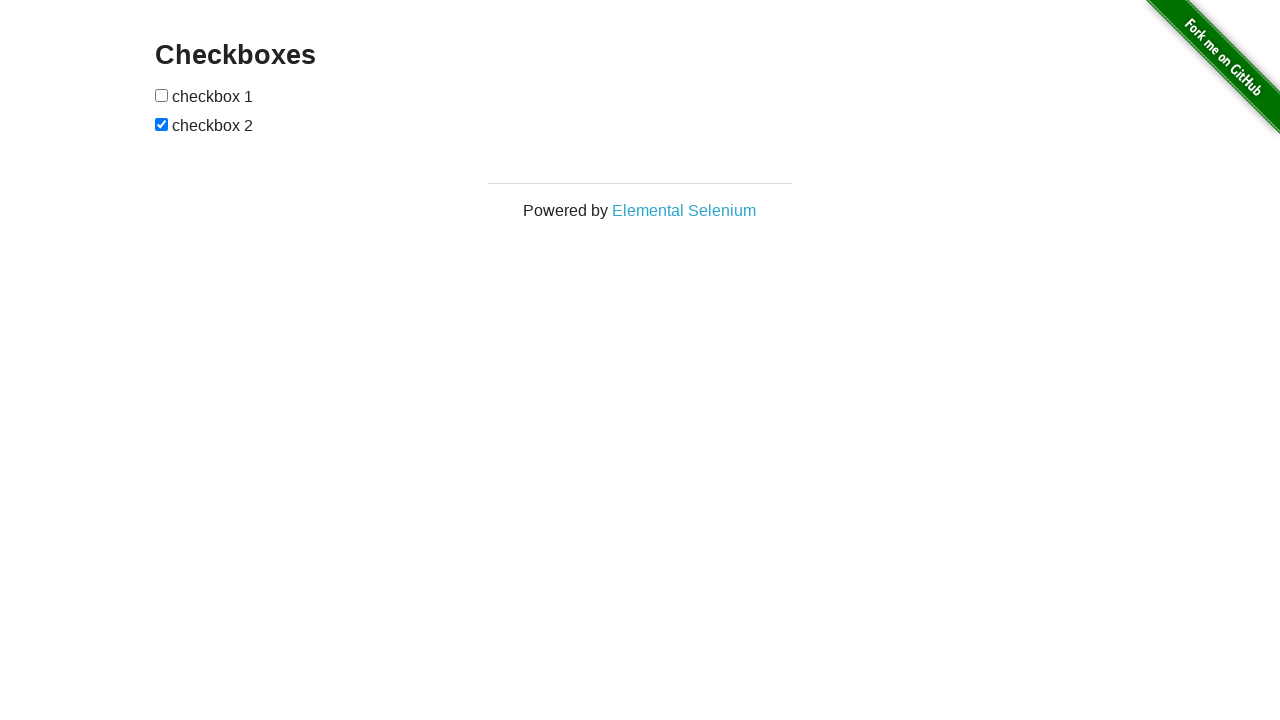

Clicked the second checkbox to uncheck it at (162, 124) on [type=checkbox] >> nth=1
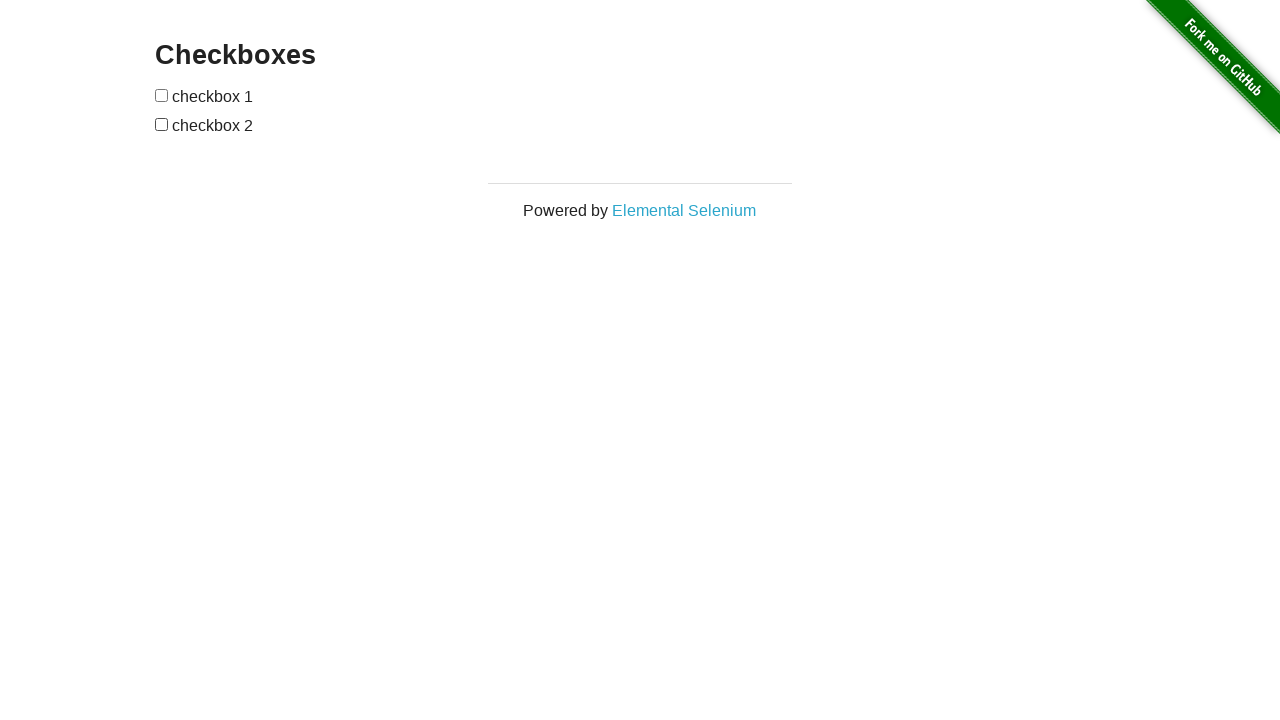

Verified that the second checkbox is no longer selected
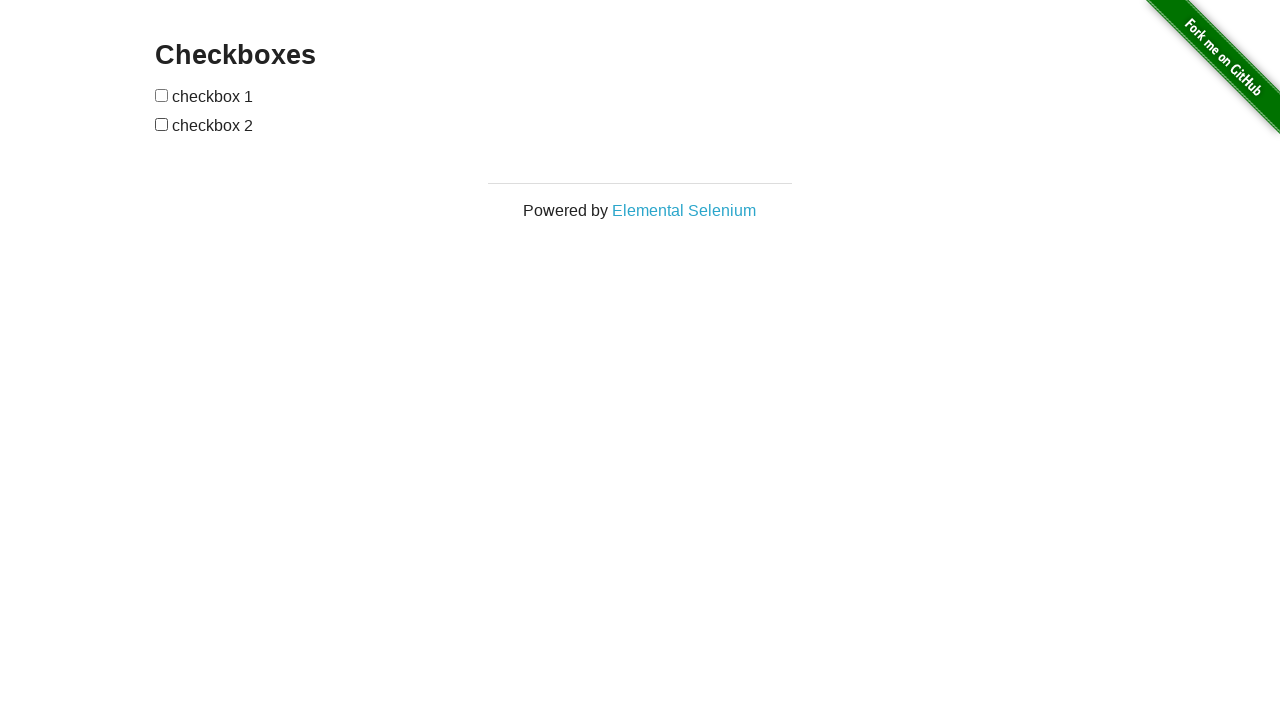

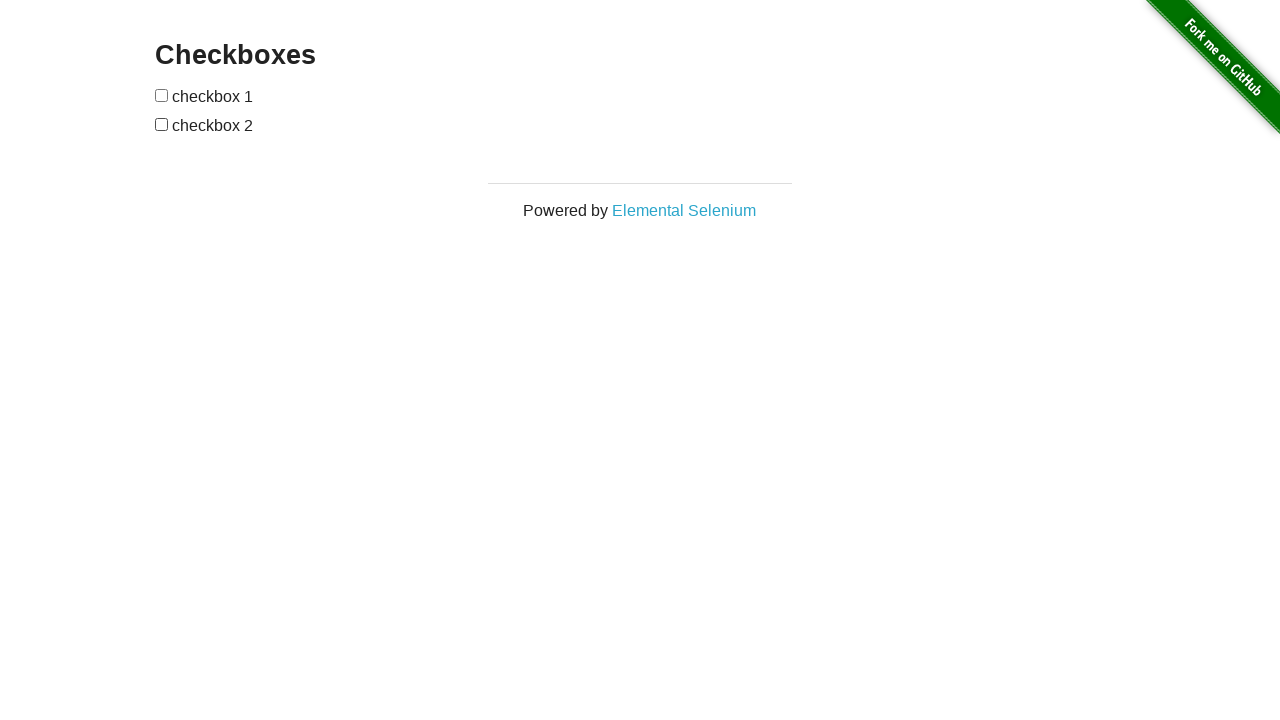